Tests a registration form by filling required input fields with names and submitting, then verifies a success message is displayed

Starting URL: http://suninjuly.github.io/registration1.html

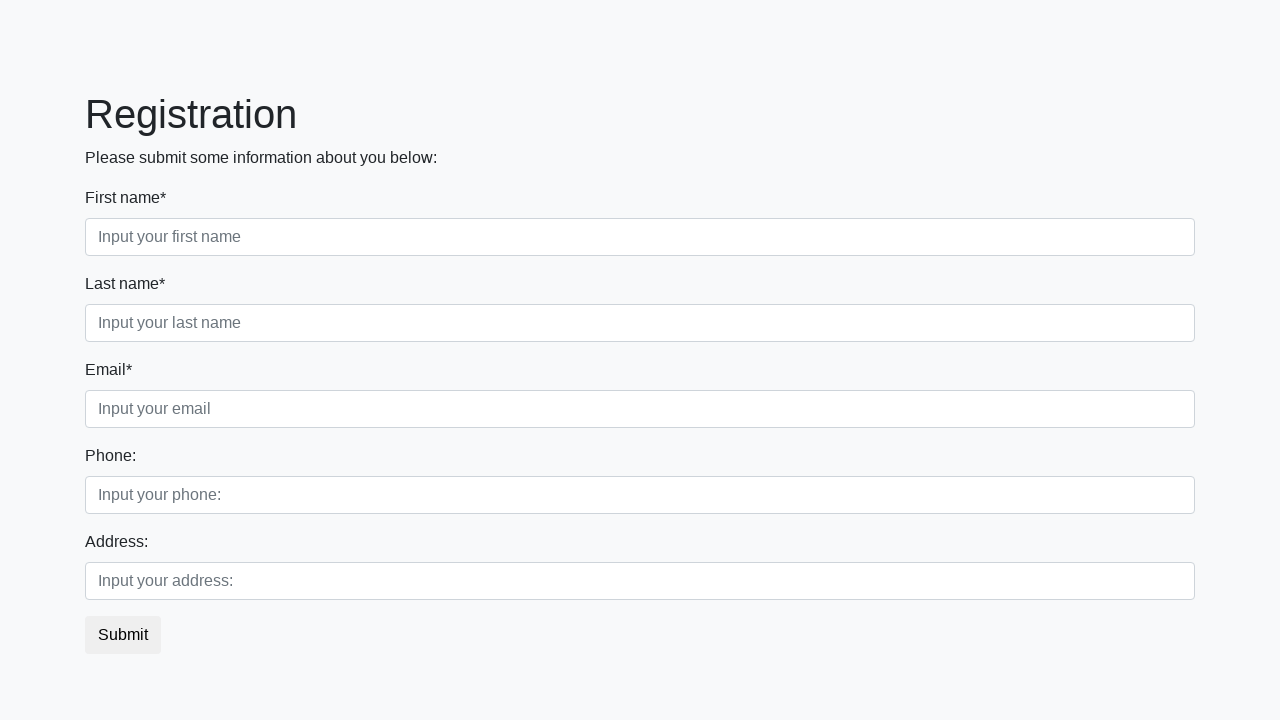

Navigated to registration form page
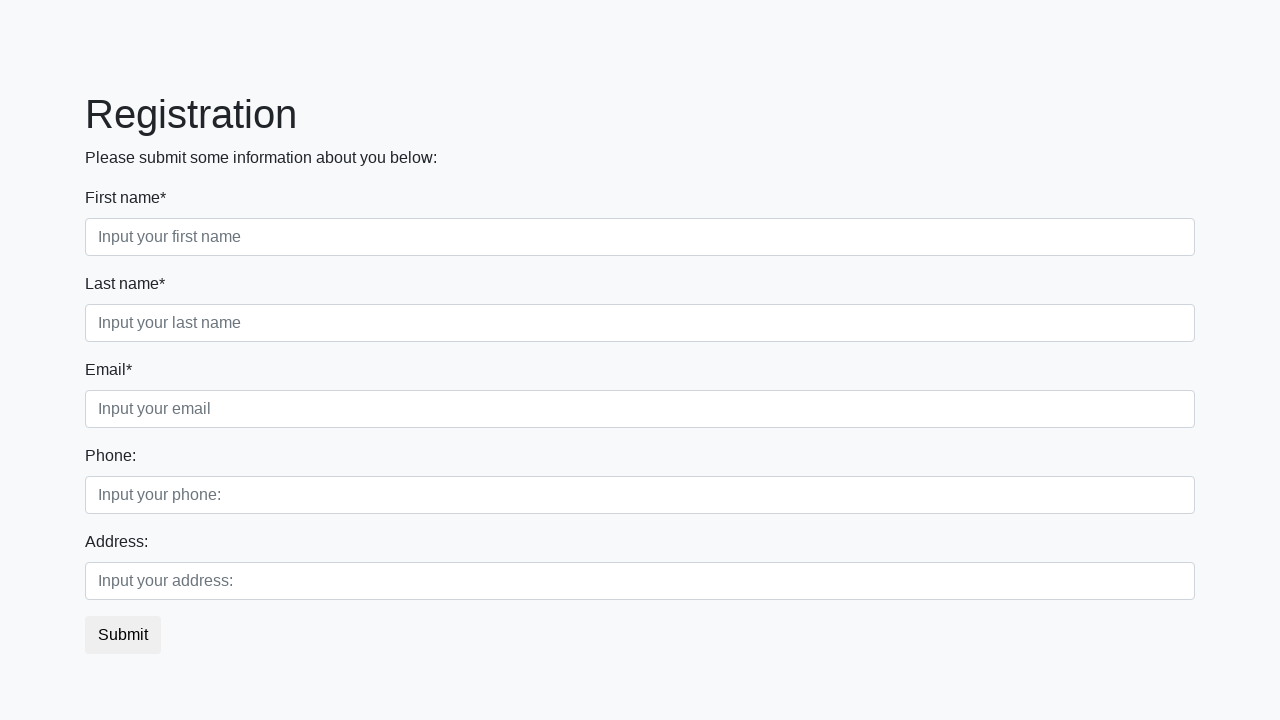

Filled first name field with 'Ivan' on input.form-control.first[required]
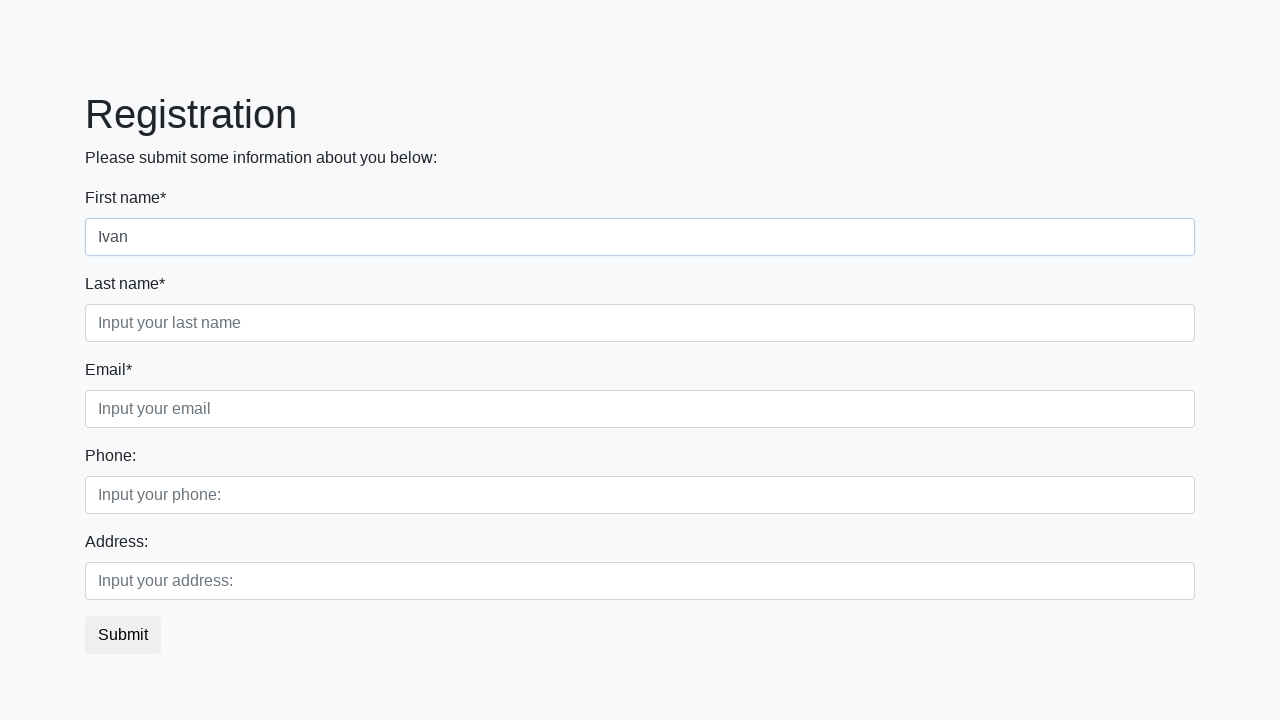

Filled last name field with 'Petrov' on input.form-control.second[required]
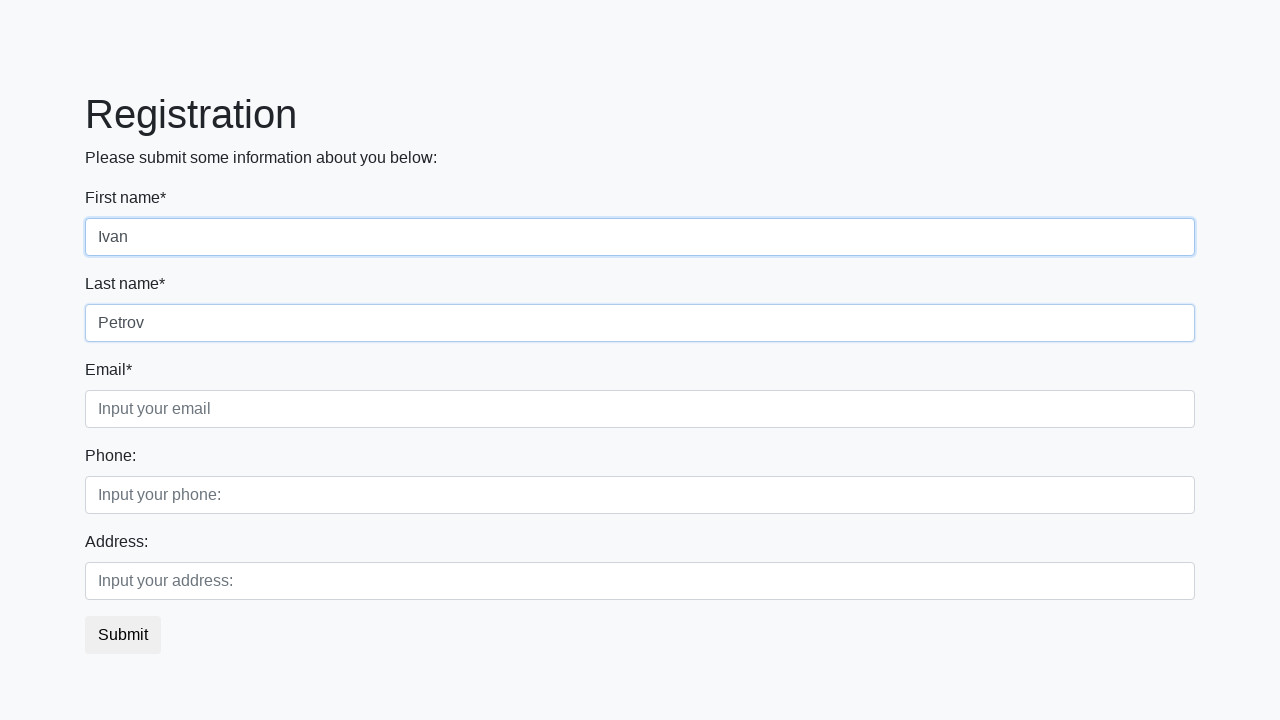

Filled email field with 'test@example.com' on input.form-control.third[required]
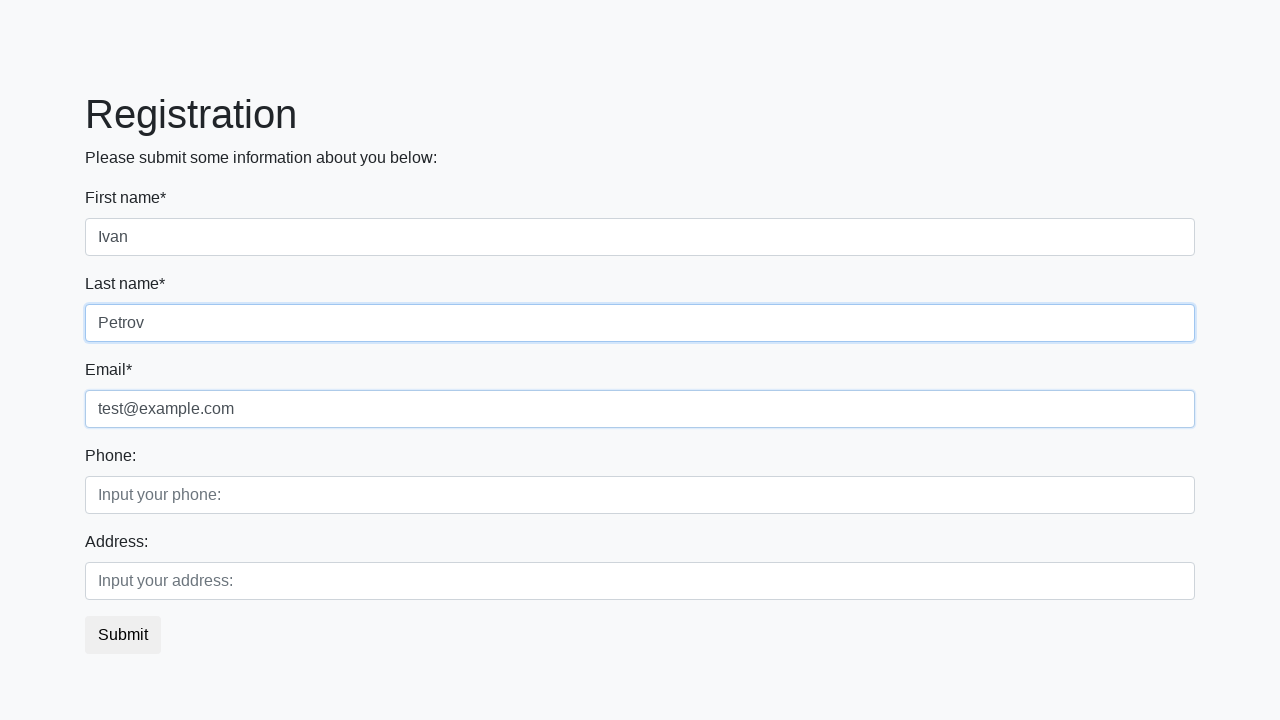

Clicked submit button at (123, 635) on button.btn
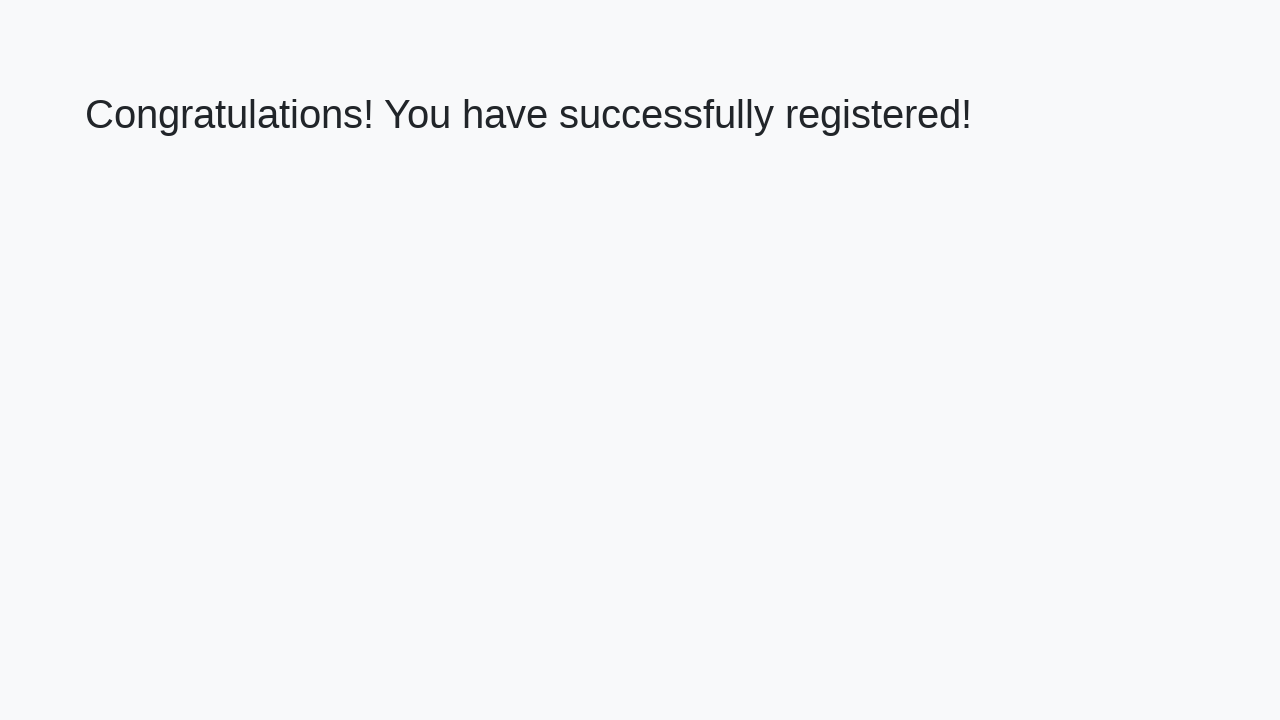

Success message header loaded
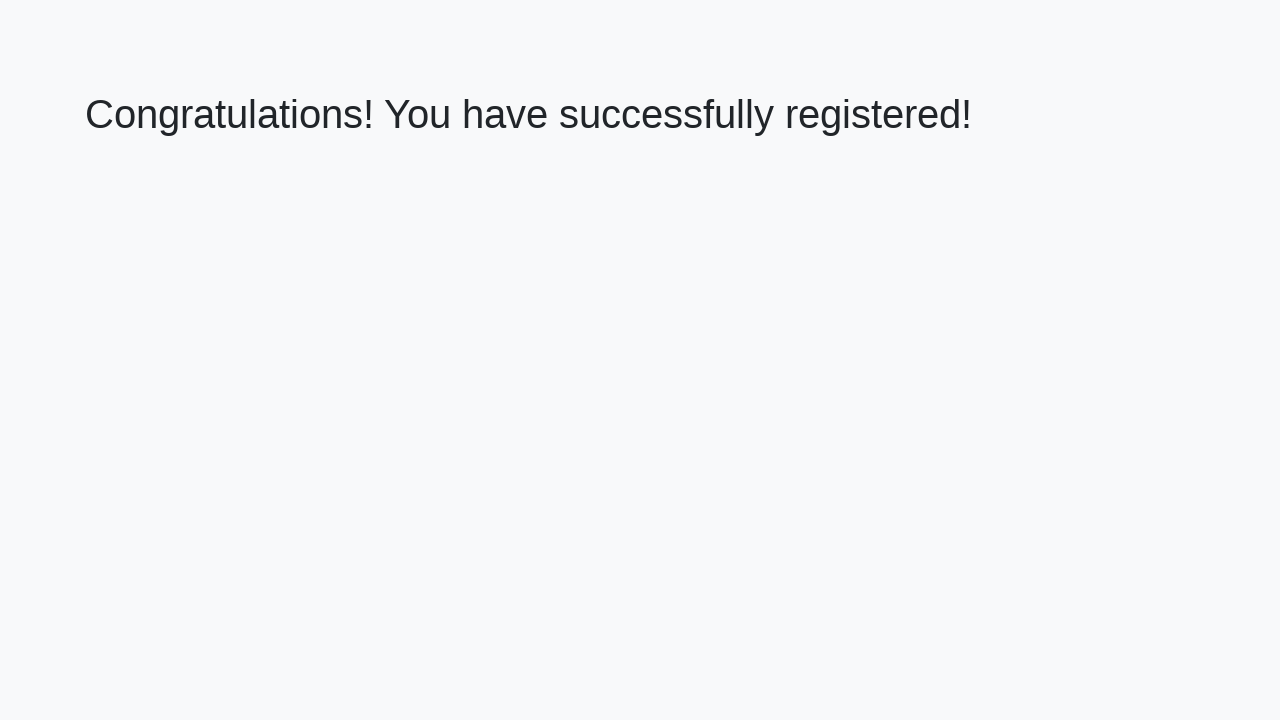

Retrieved success message text
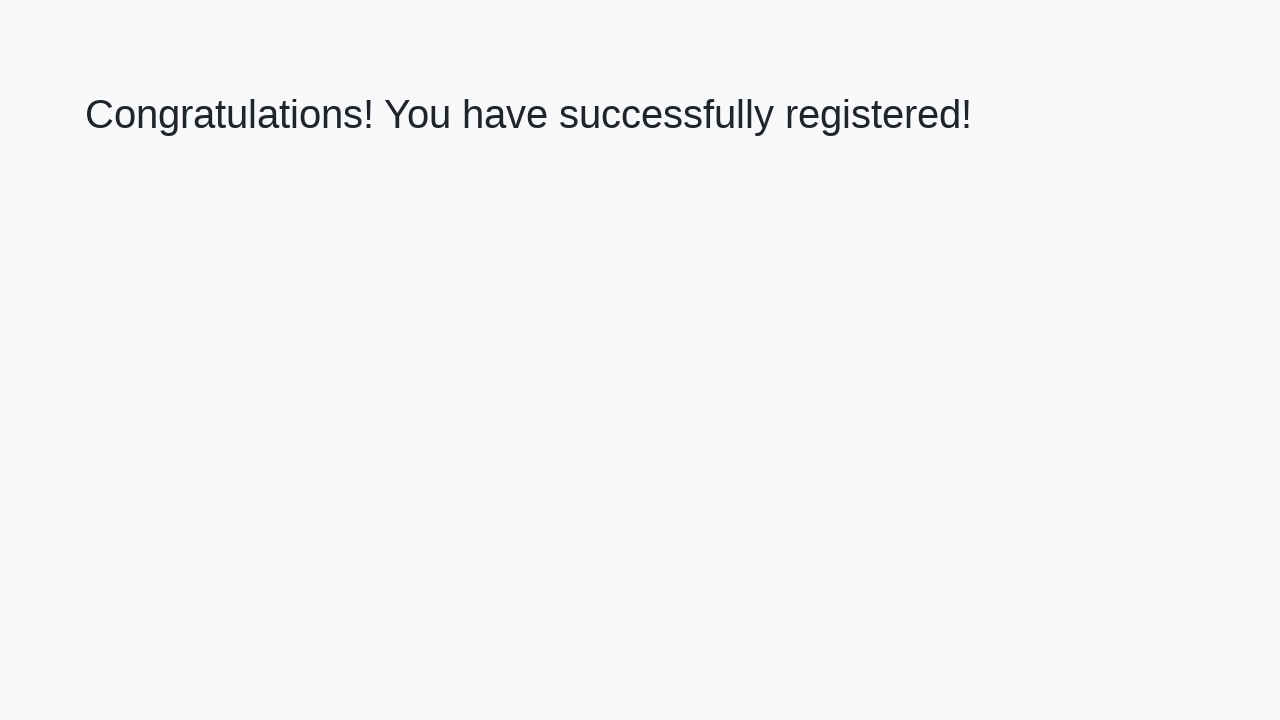

Verified success message: 'Congratulations! You have successfully registered!'
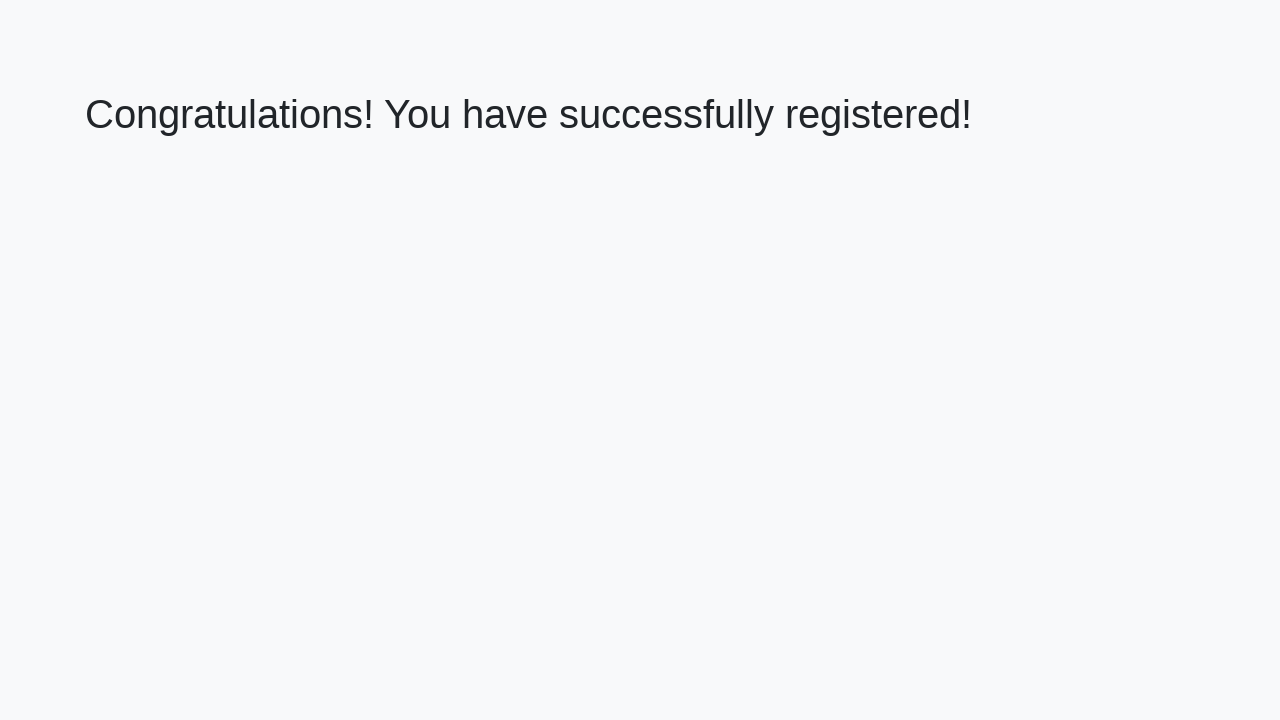

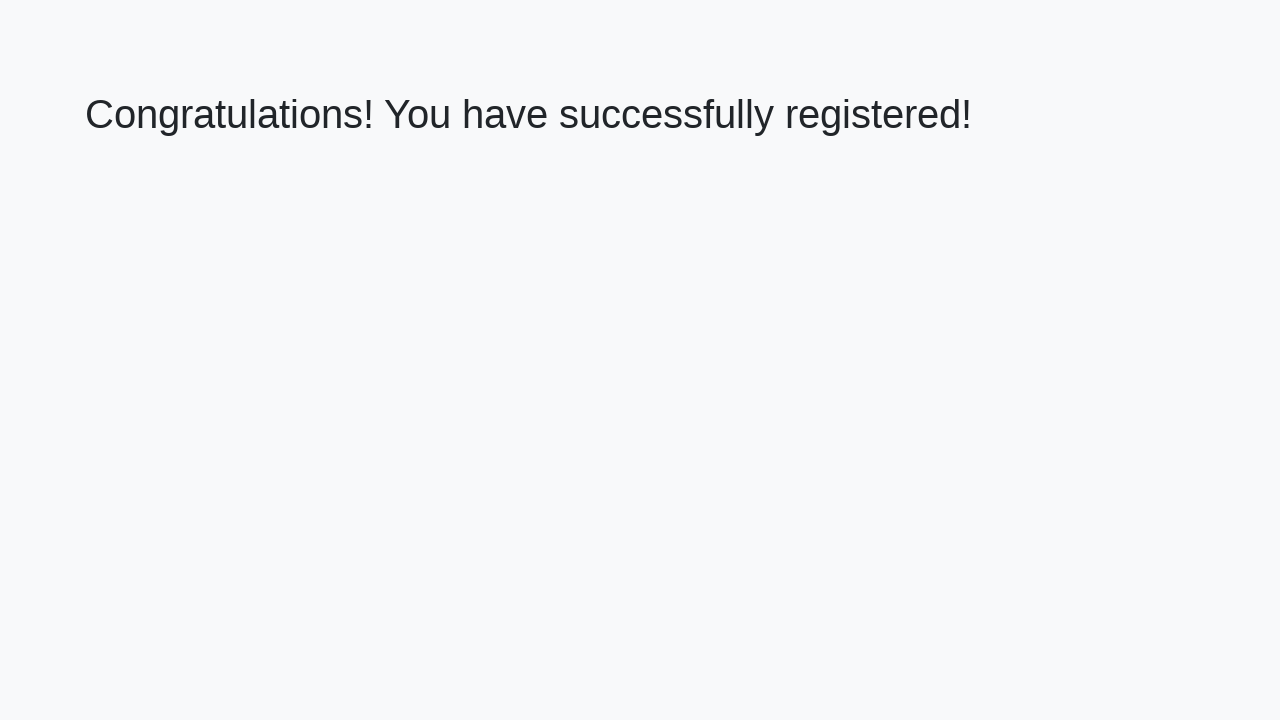